Tests dynamic properties on a page by waiting for elements to become visible, enabled, and change color after specific time periods

Starting URL: https://demoqa.com/dynamic-properties

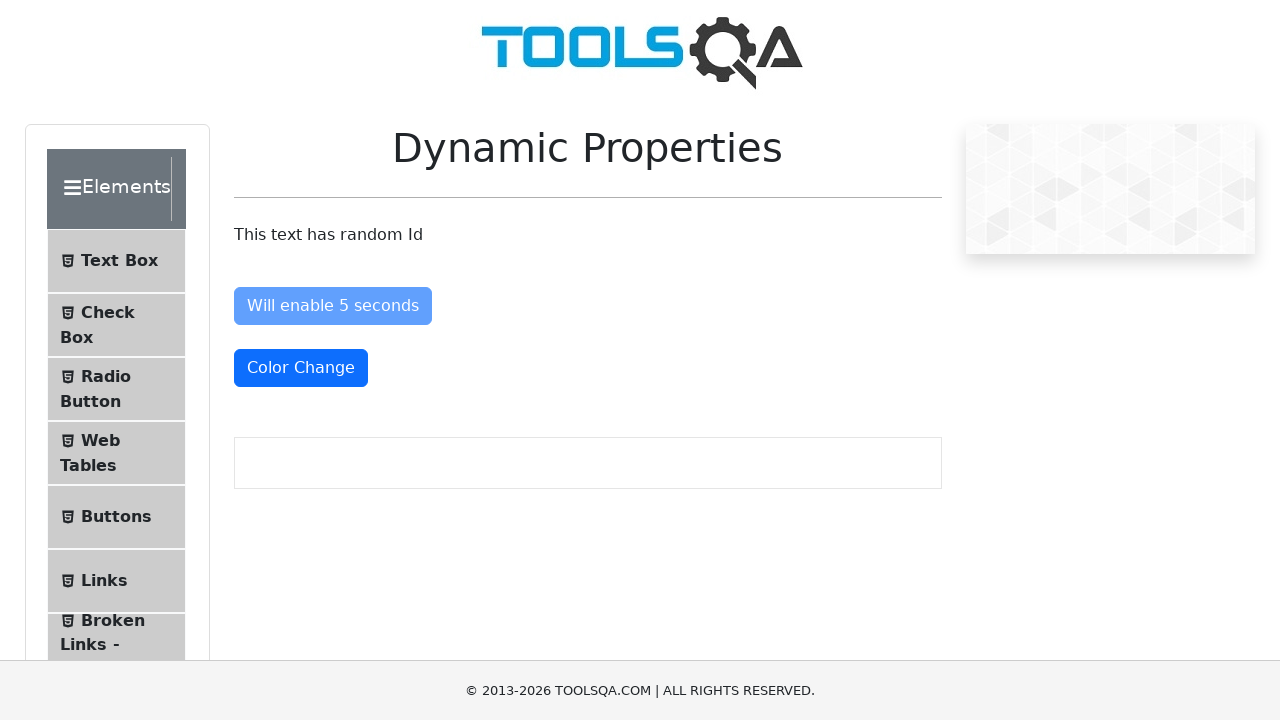

Located the color change button element
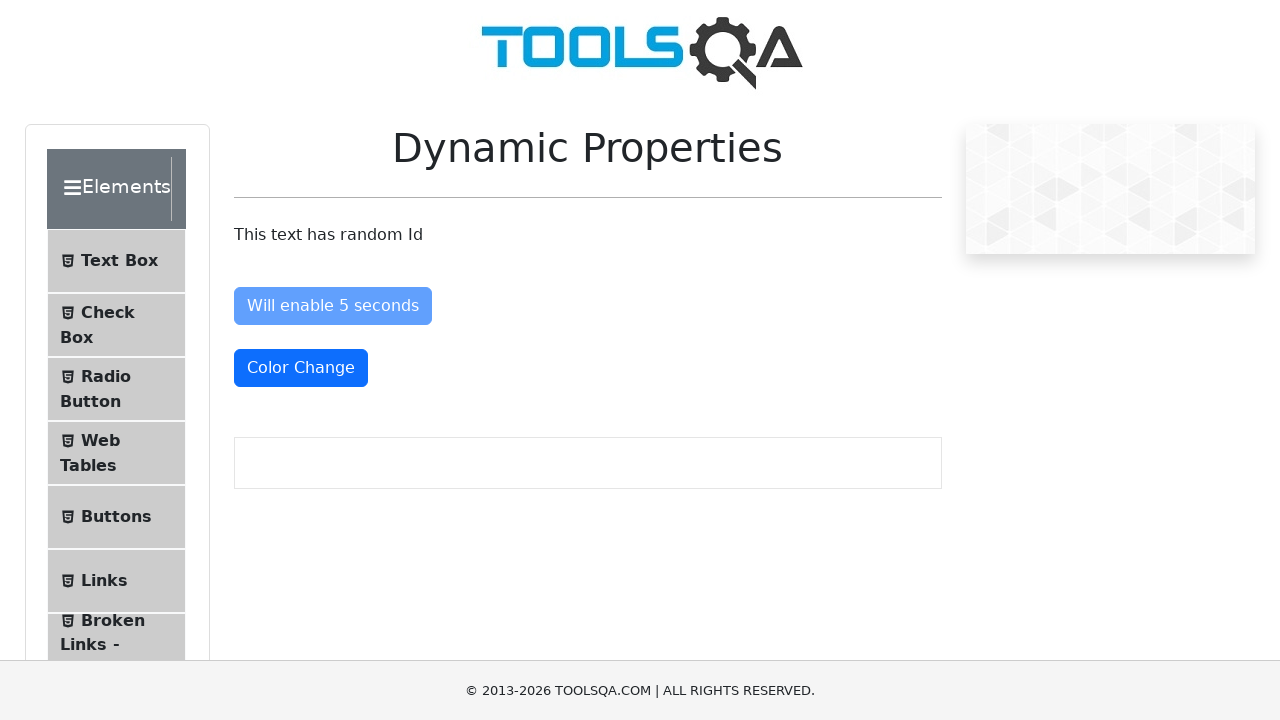

Located the enable after 5 seconds button element
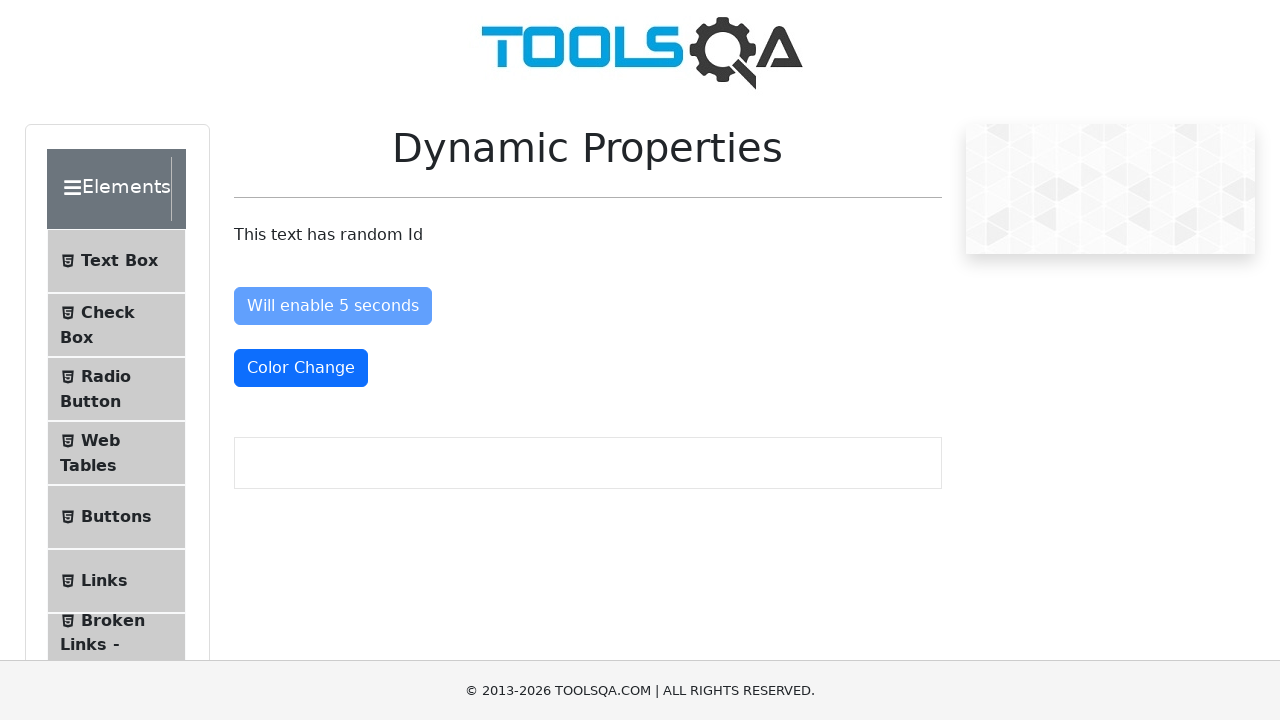

Checked initial enabled state of enable button
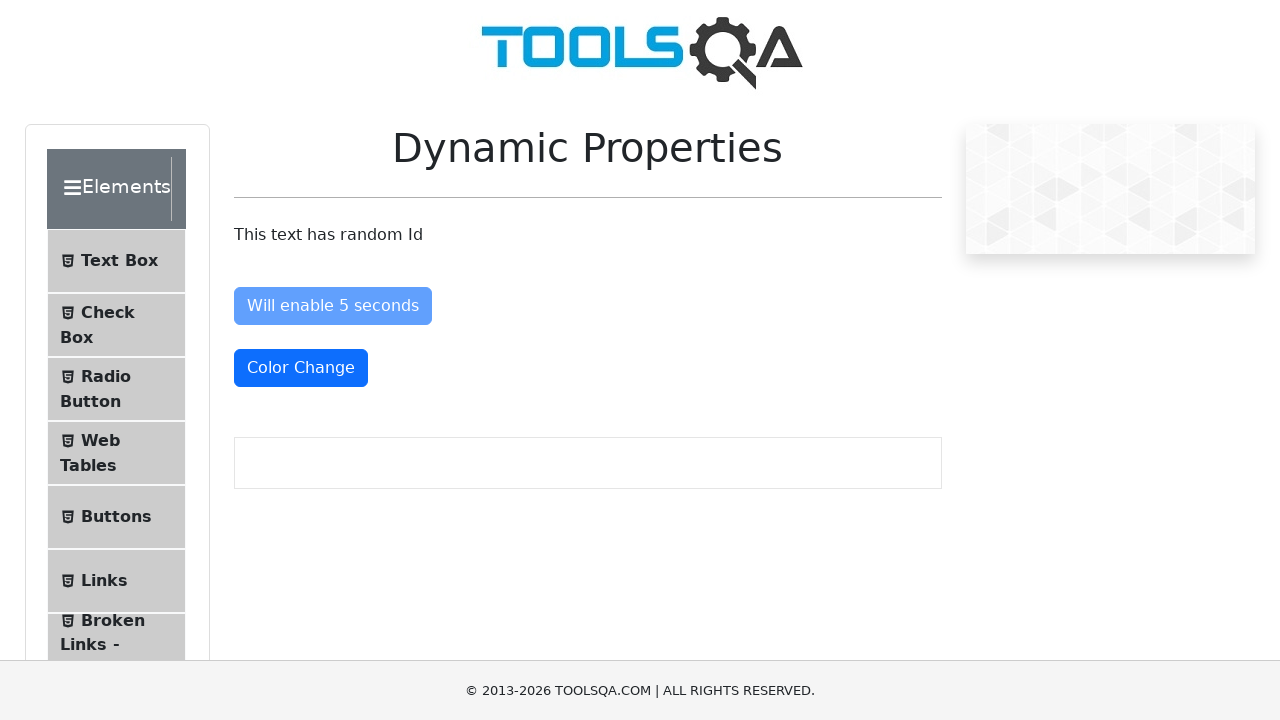

Retrieved initial color of color change button: rgb(255, 255, 255)
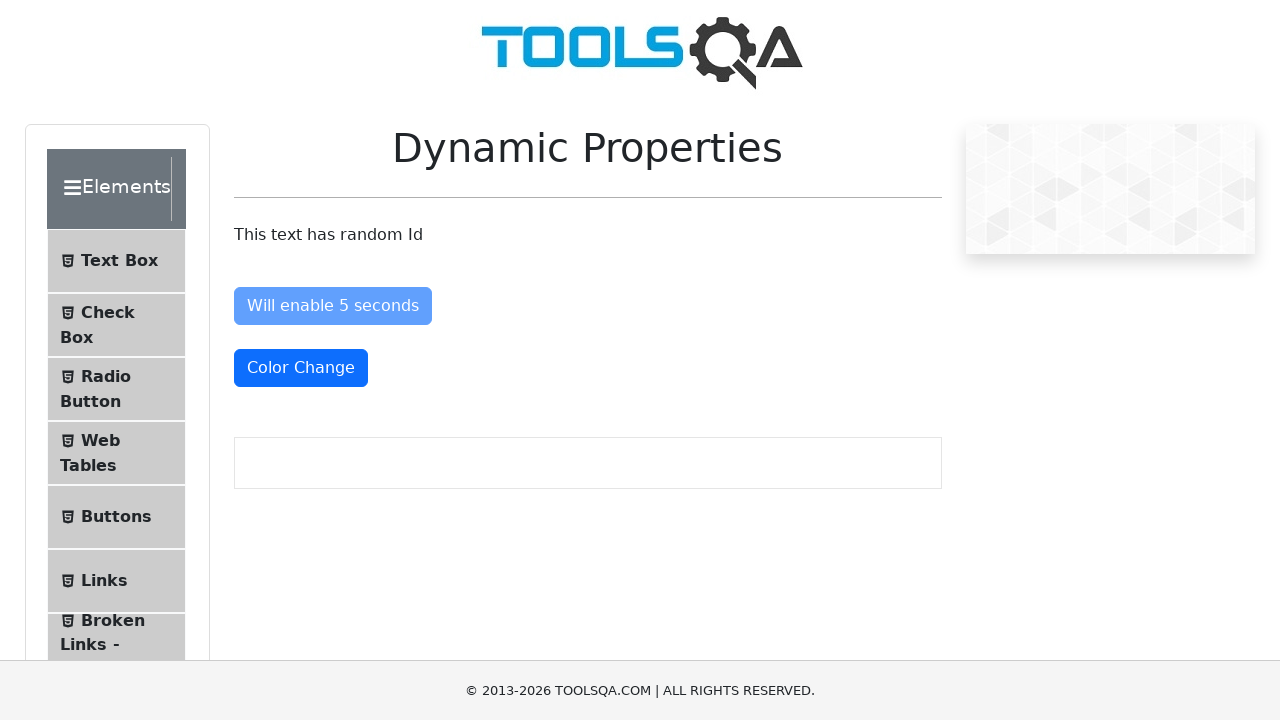

Waited for visibility button to become visible after 5 seconds
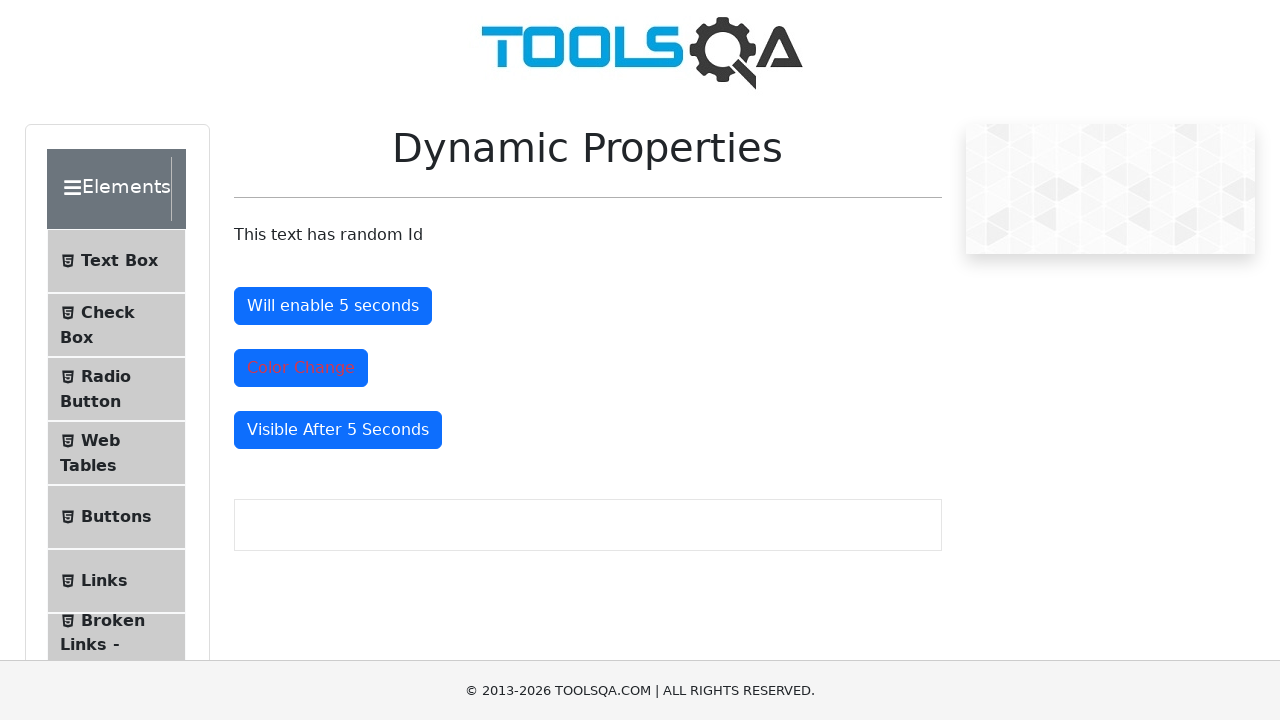

Checked enabled state of button after waiting period
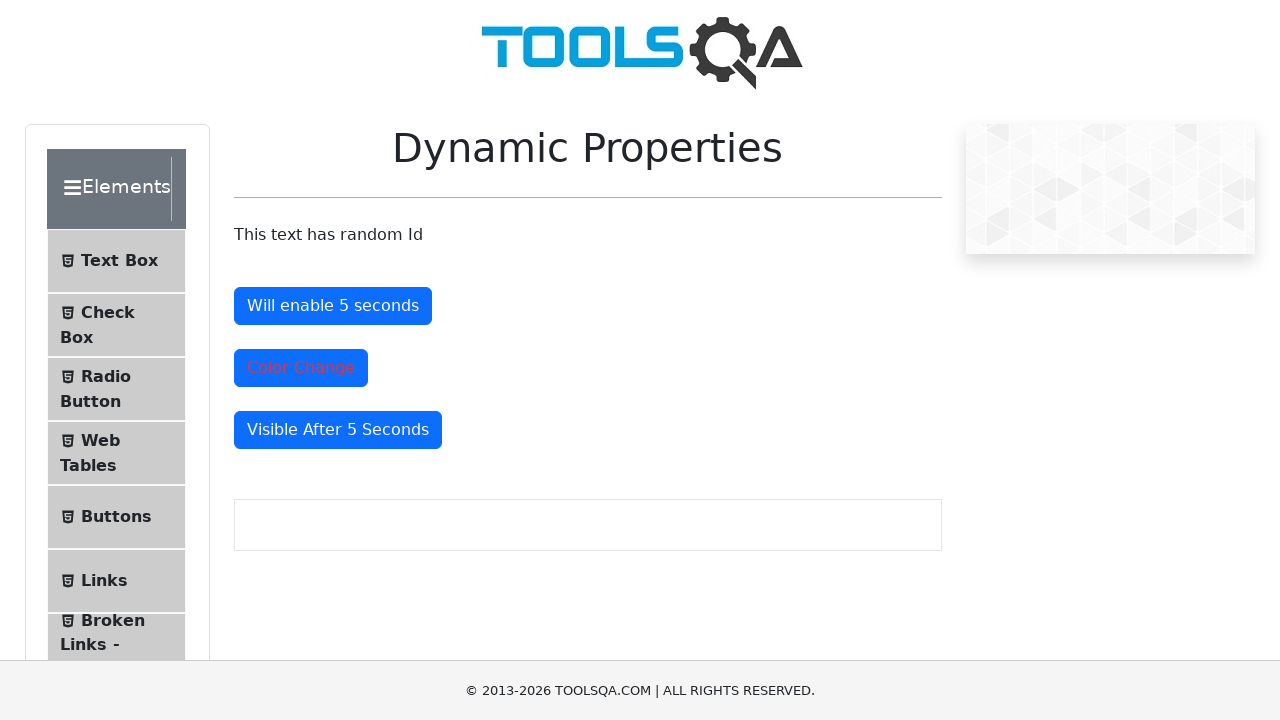

Retrieved final color of color change button: rgb(220, 53, 69)
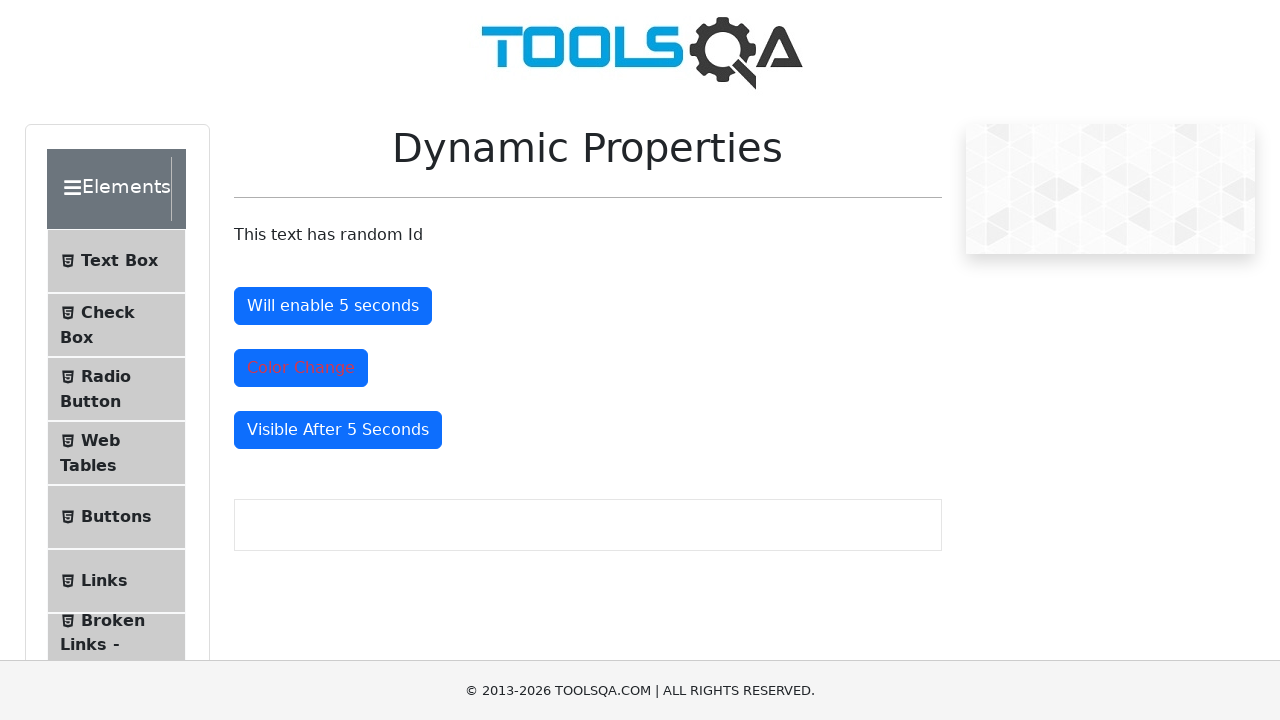

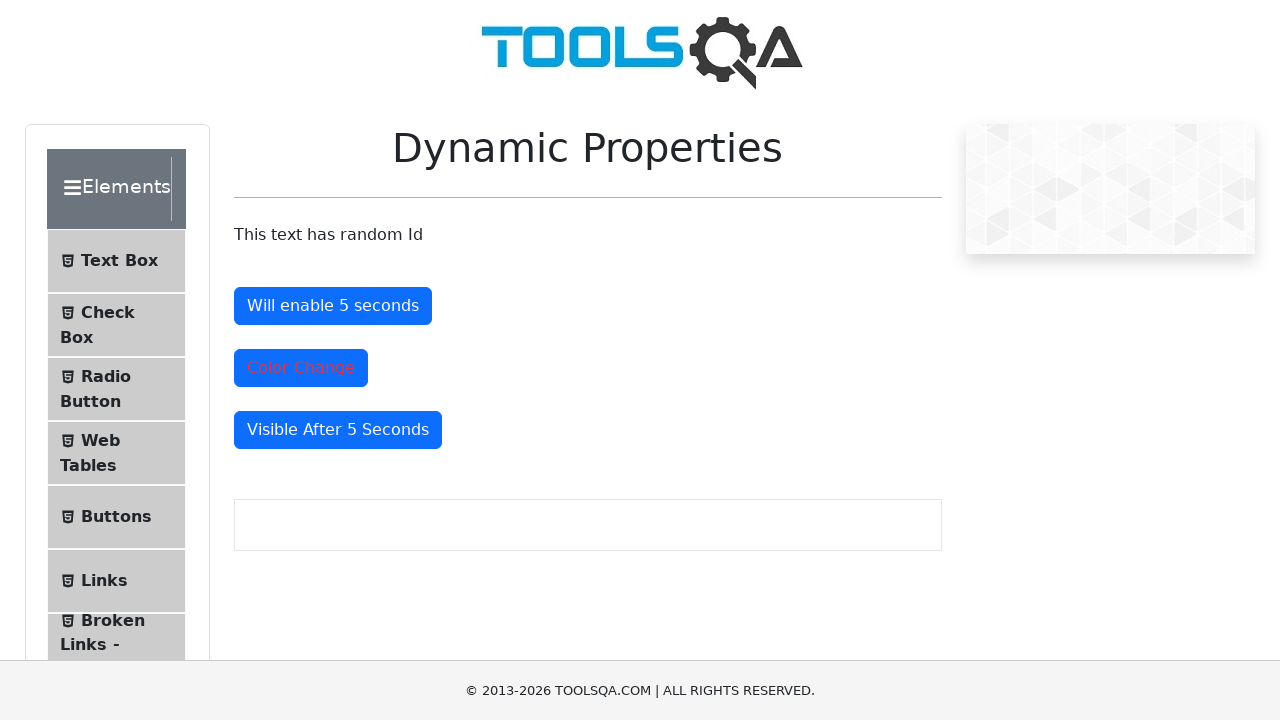